Navigates to Automation Exercise website and verifies that the Category section contains 3 category elements by locating elements with the panel-title class

Starting URL: https://www.automationexercise.com/

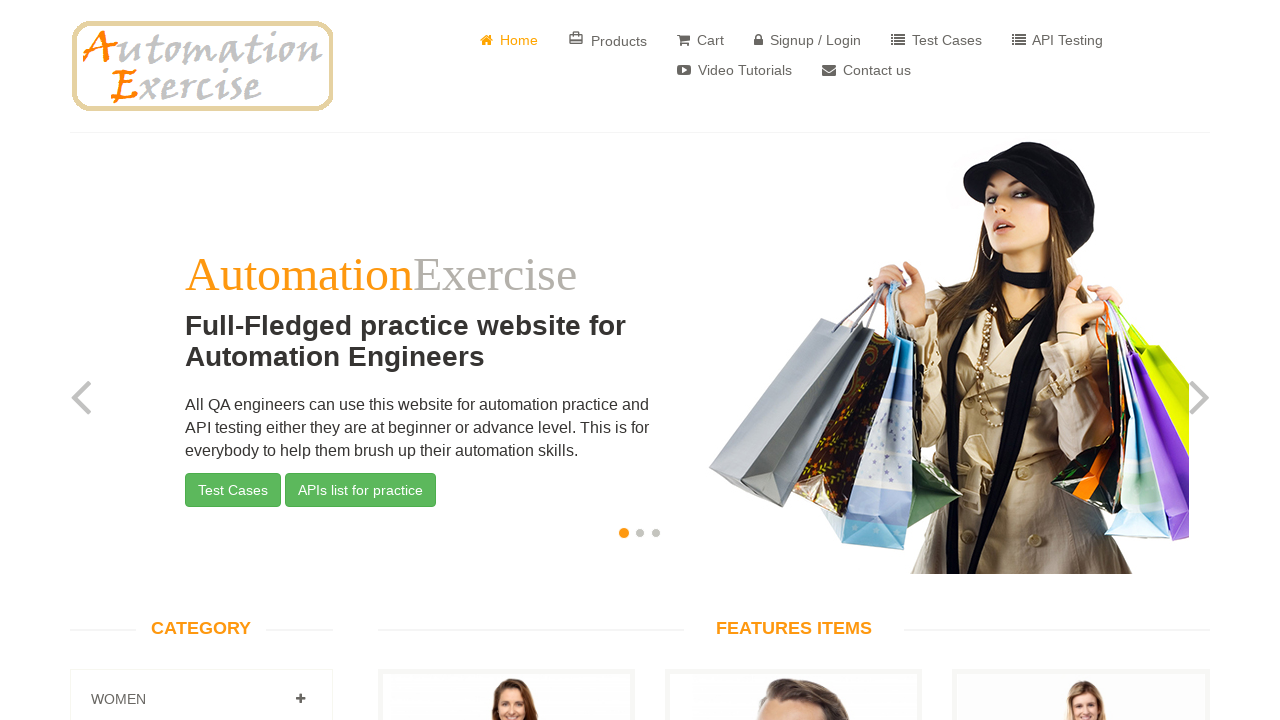

Located all elements with panel-title class
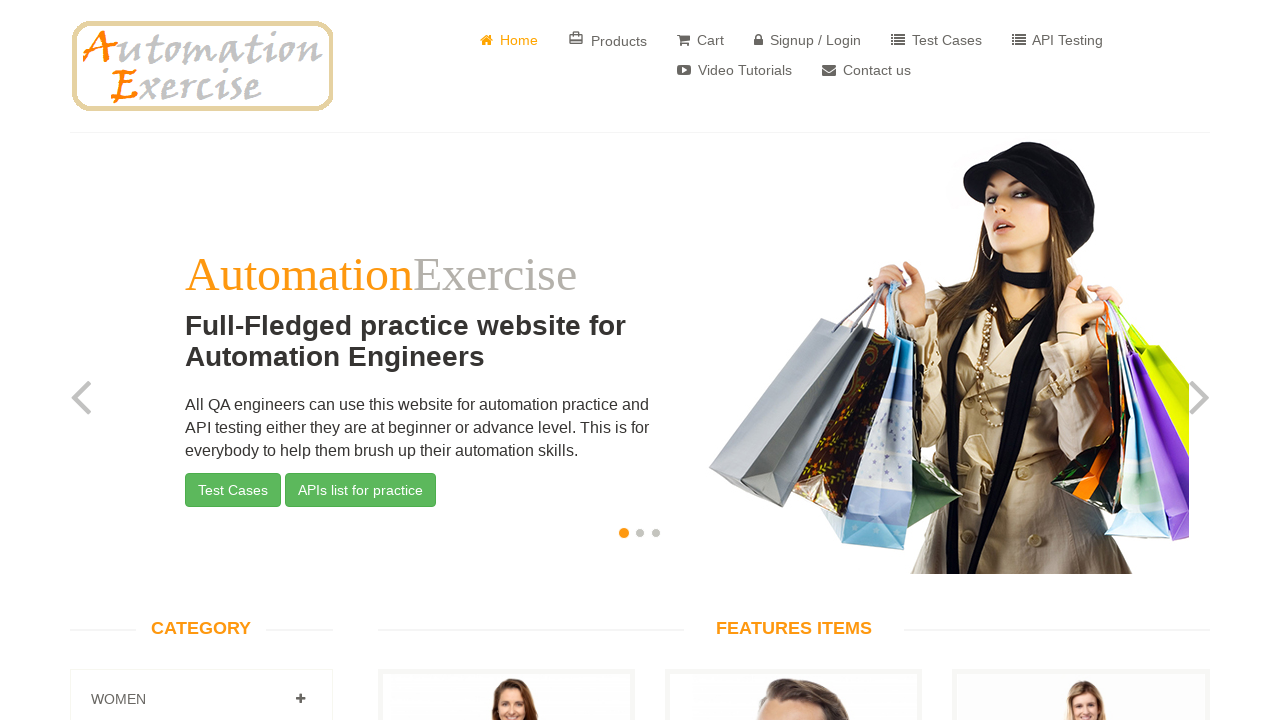

Verified that exactly 3 category elements are present
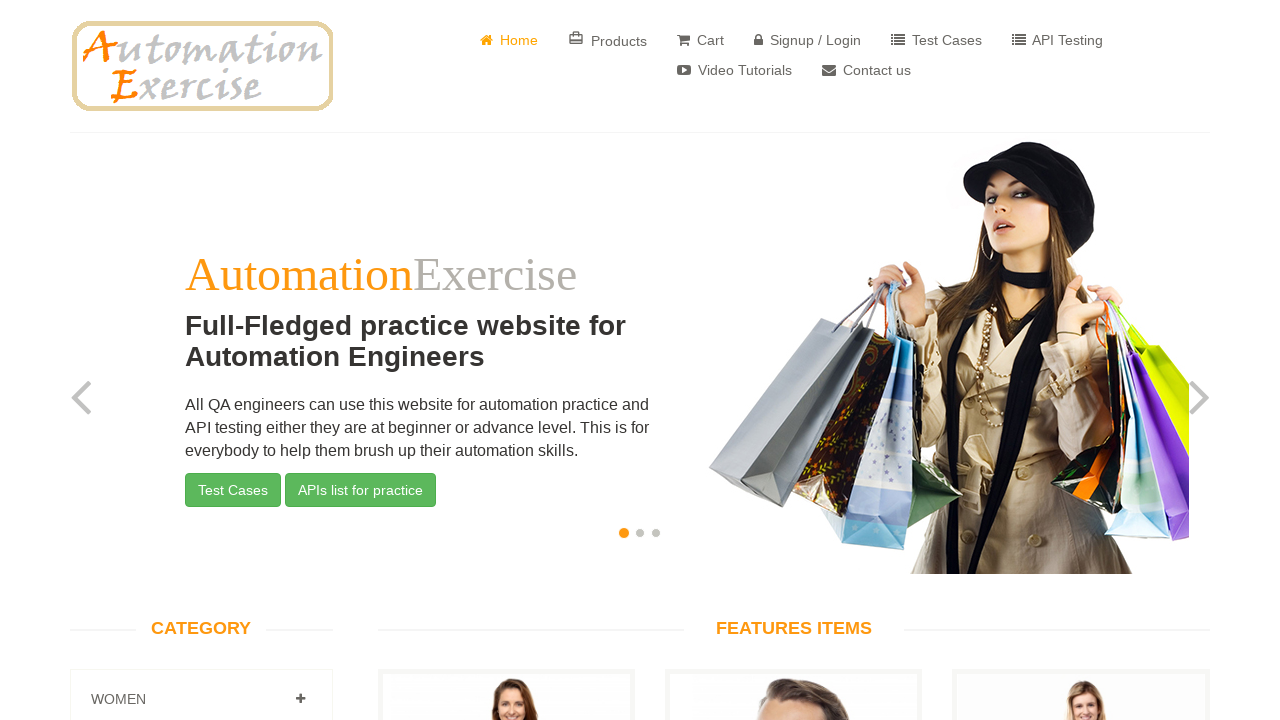

Retrieved category name: 
										
											
											Women
										
									
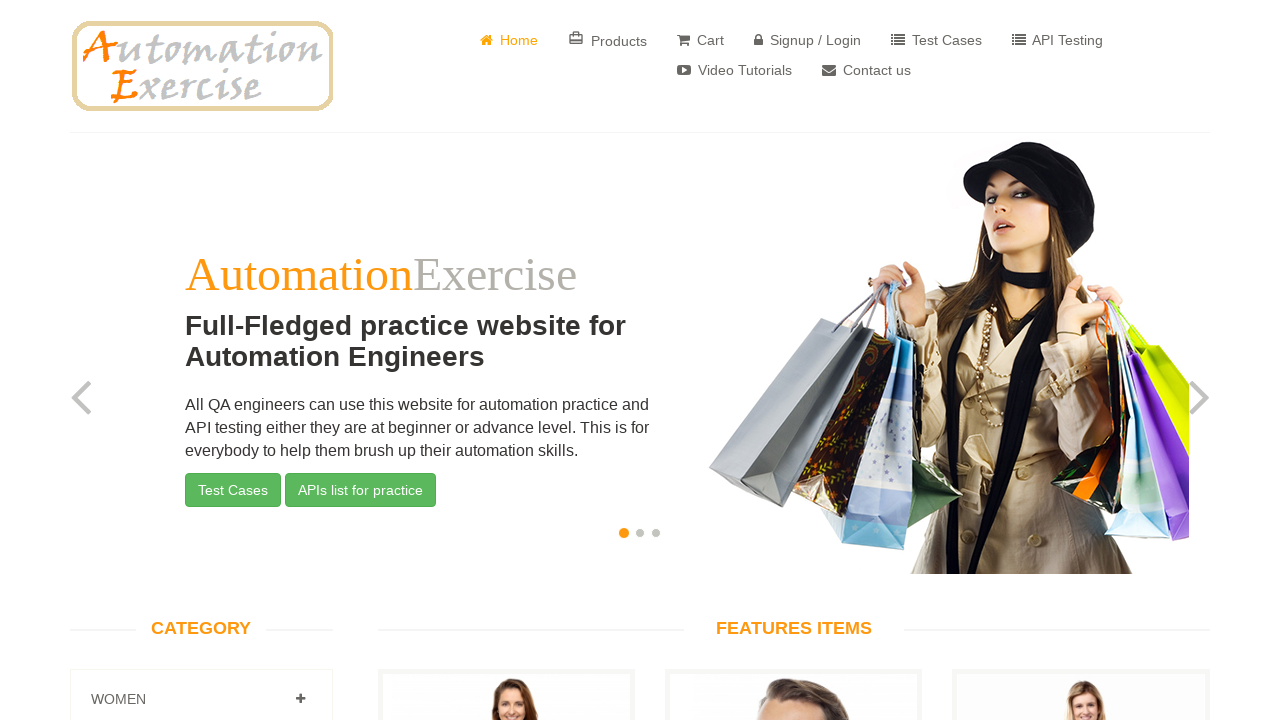

Retrieved category name: 
										
											
											Men
										
									
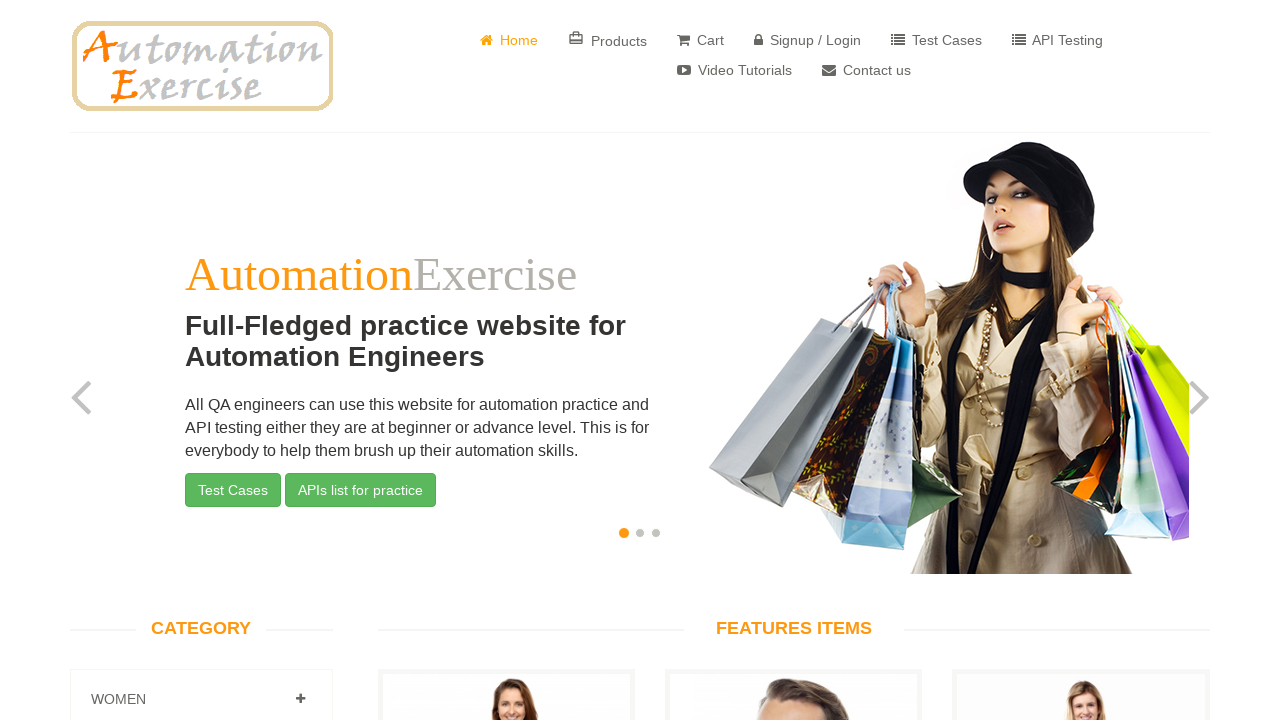

Retrieved category name: 
										
											
											Kids
										
									
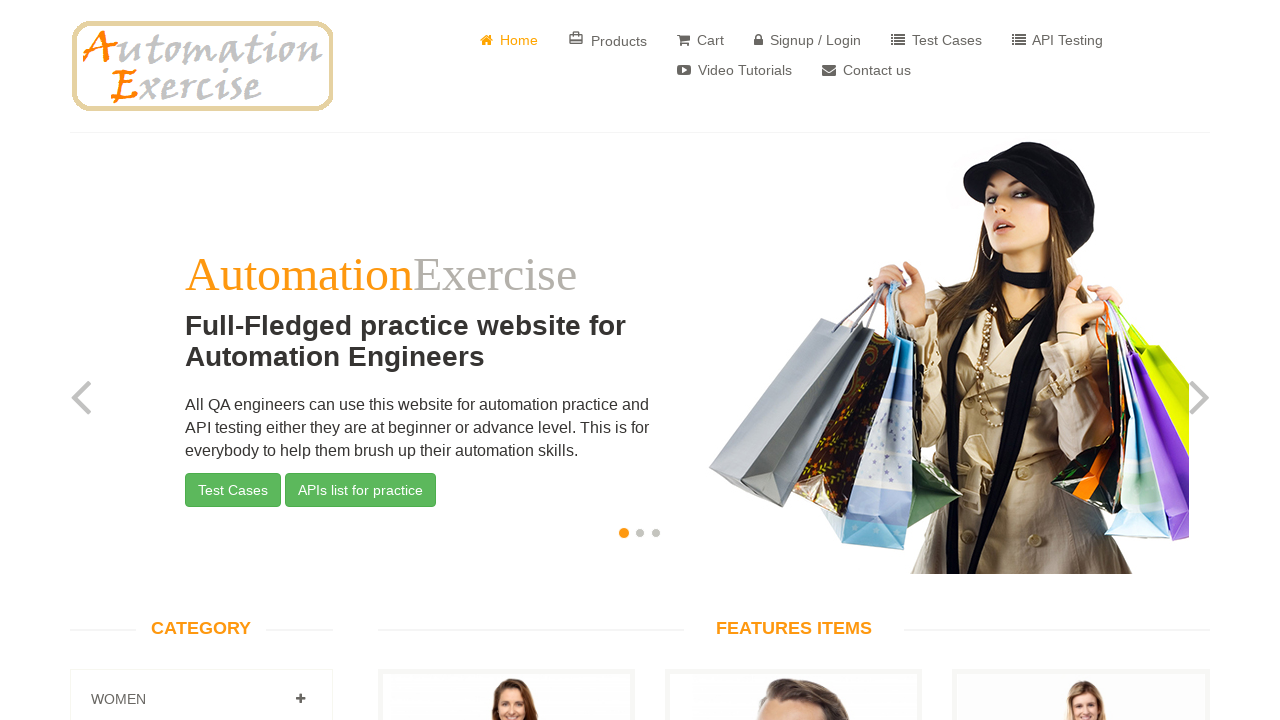

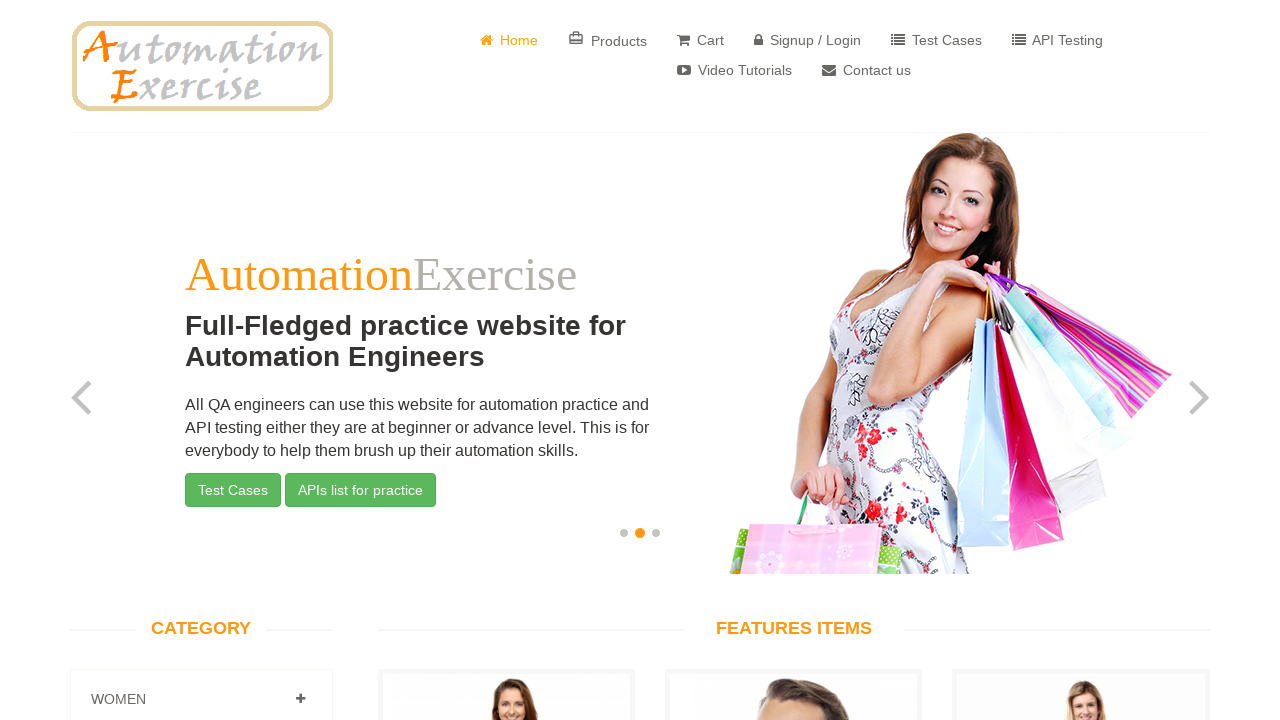